Tests clearing the complete state of all items by checking and unchecking toggle all

Starting URL: https://demo.playwright.dev/todomvc

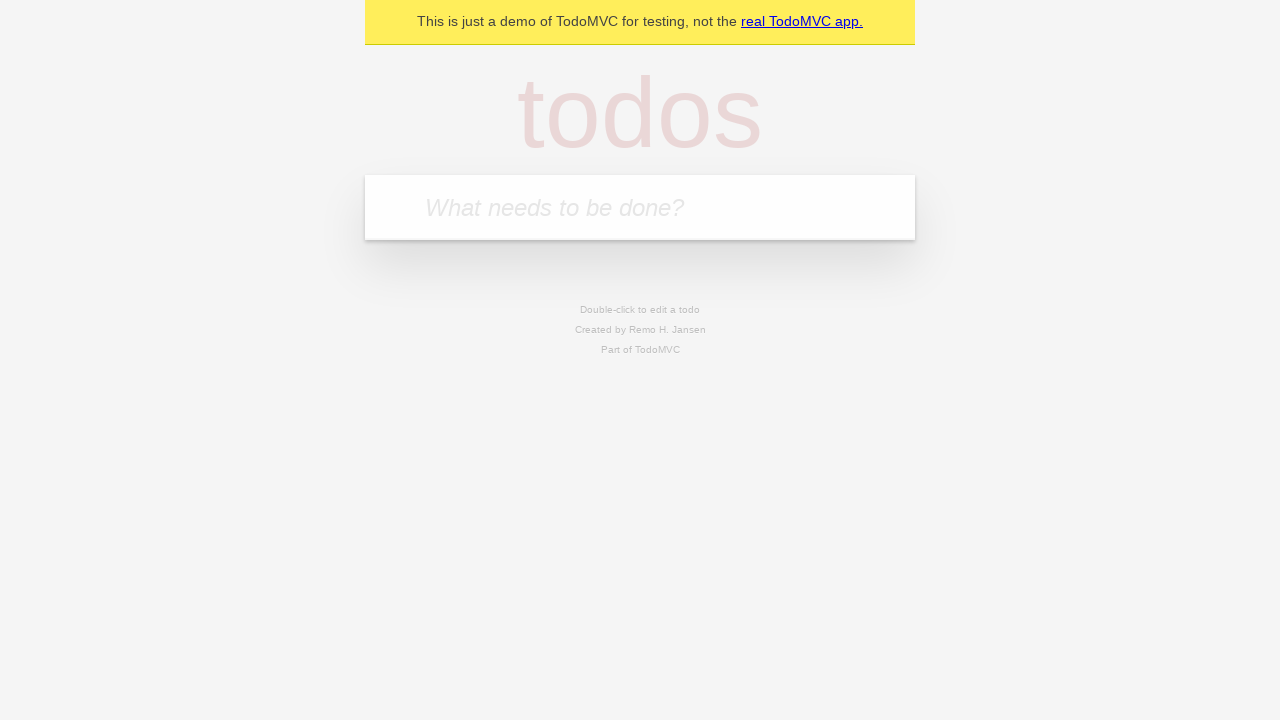

Filled new todo field with 'buy some cheese' on internal:attr=[placeholder="What needs to be done?"i]
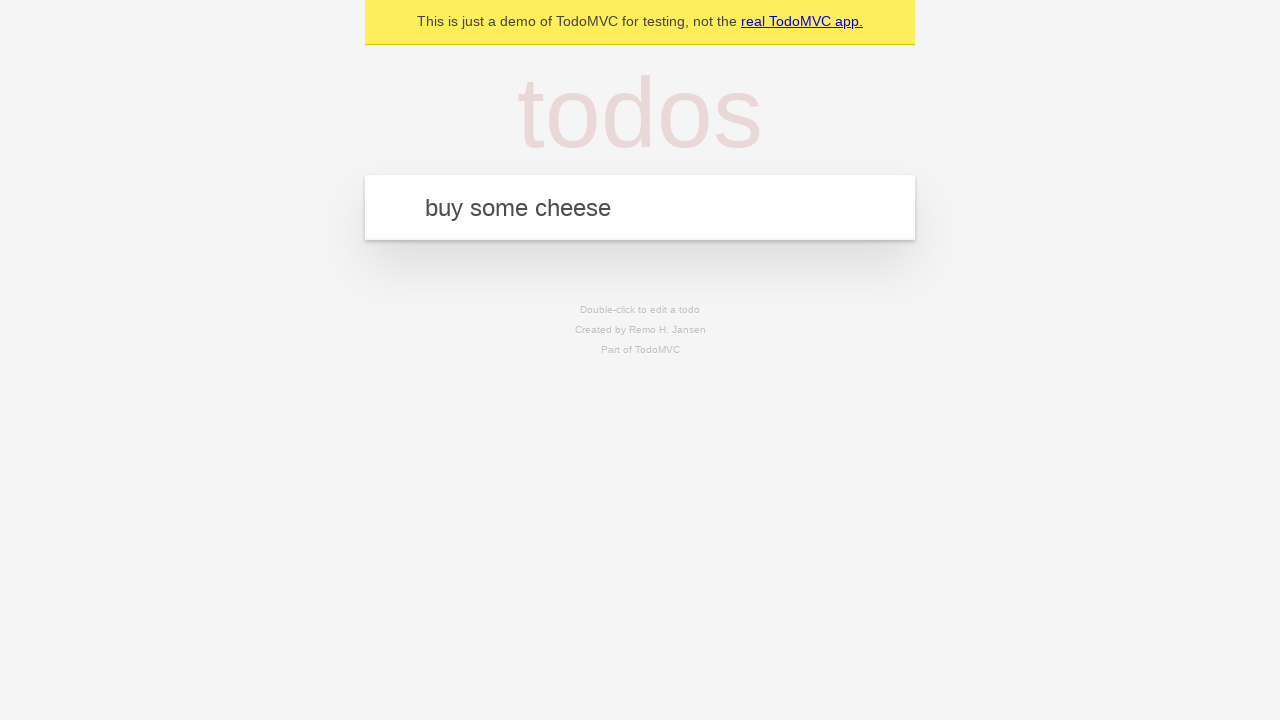

Pressed Enter to add 'buy some cheese' to the todo list on internal:attr=[placeholder="What needs to be done?"i]
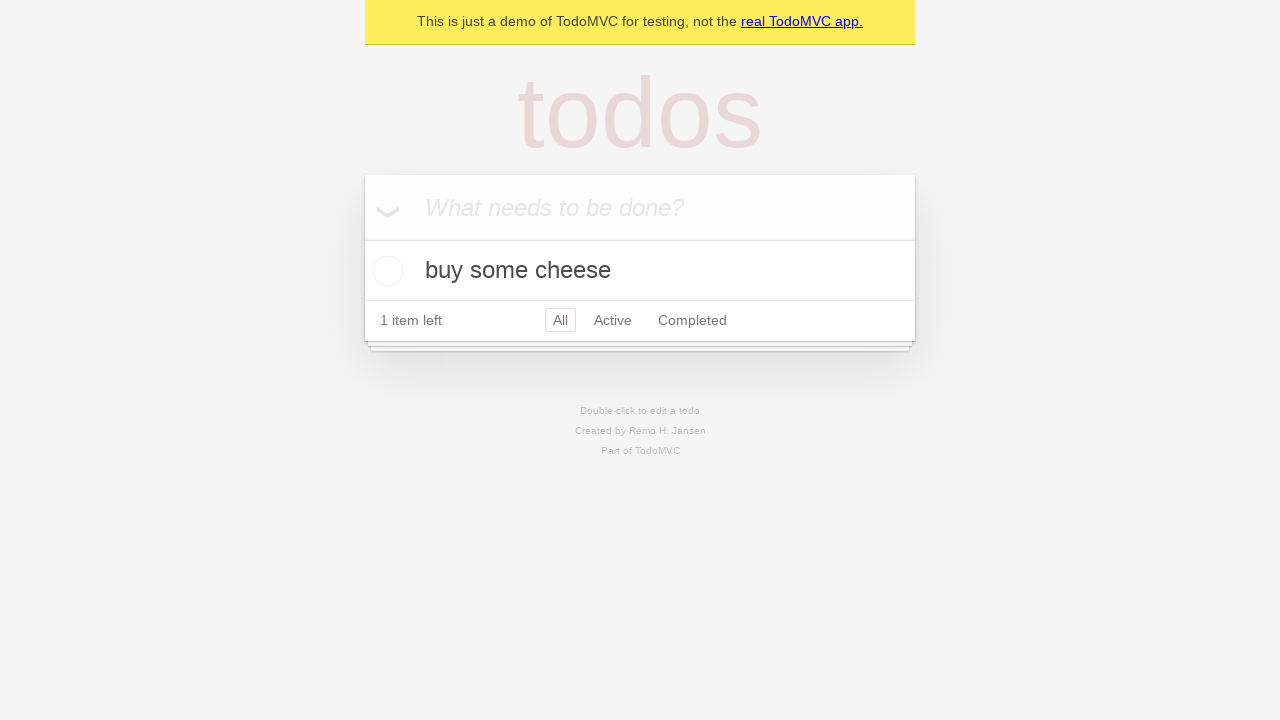

Filled new todo field with 'feed the cat' on internal:attr=[placeholder="What needs to be done?"i]
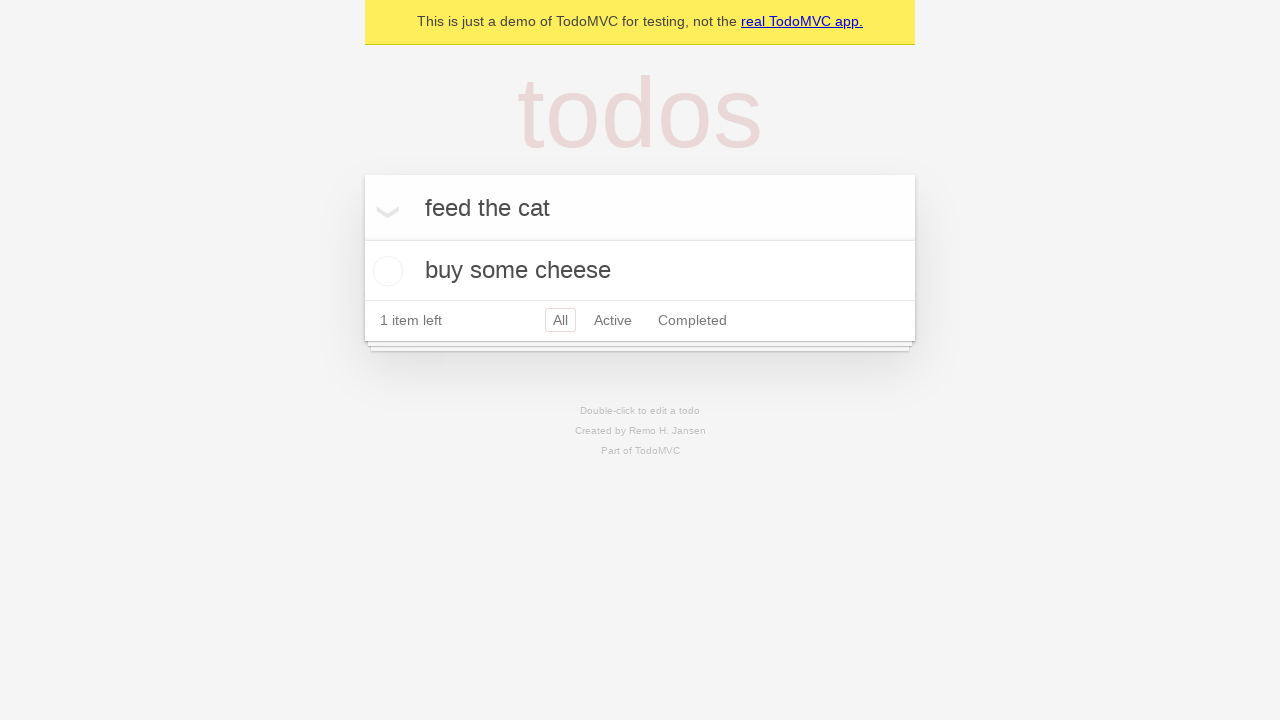

Pressed Enter to add 'feed the cat' to the todo list on internal:attr=[placeholder="What needs to be done?"i]
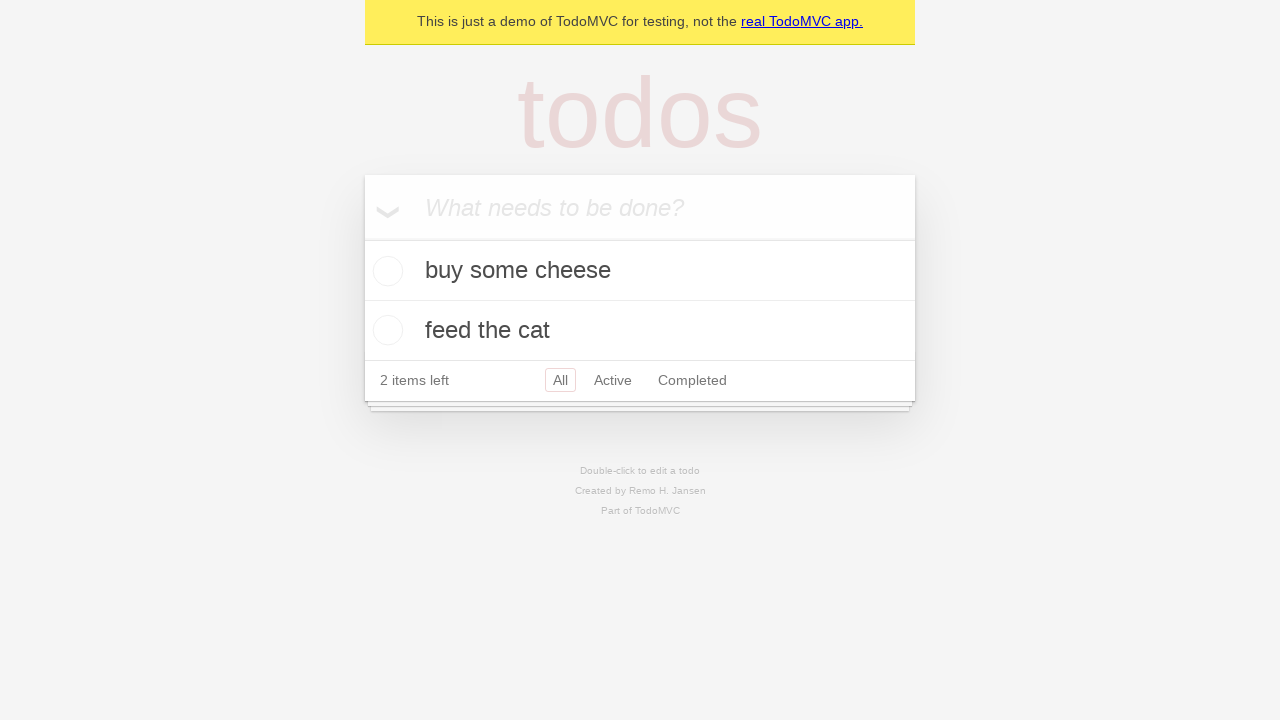

Filled new todo field with 'book a doctors appointment' on internal:attr=[placeholder="What needs to be done?"i]
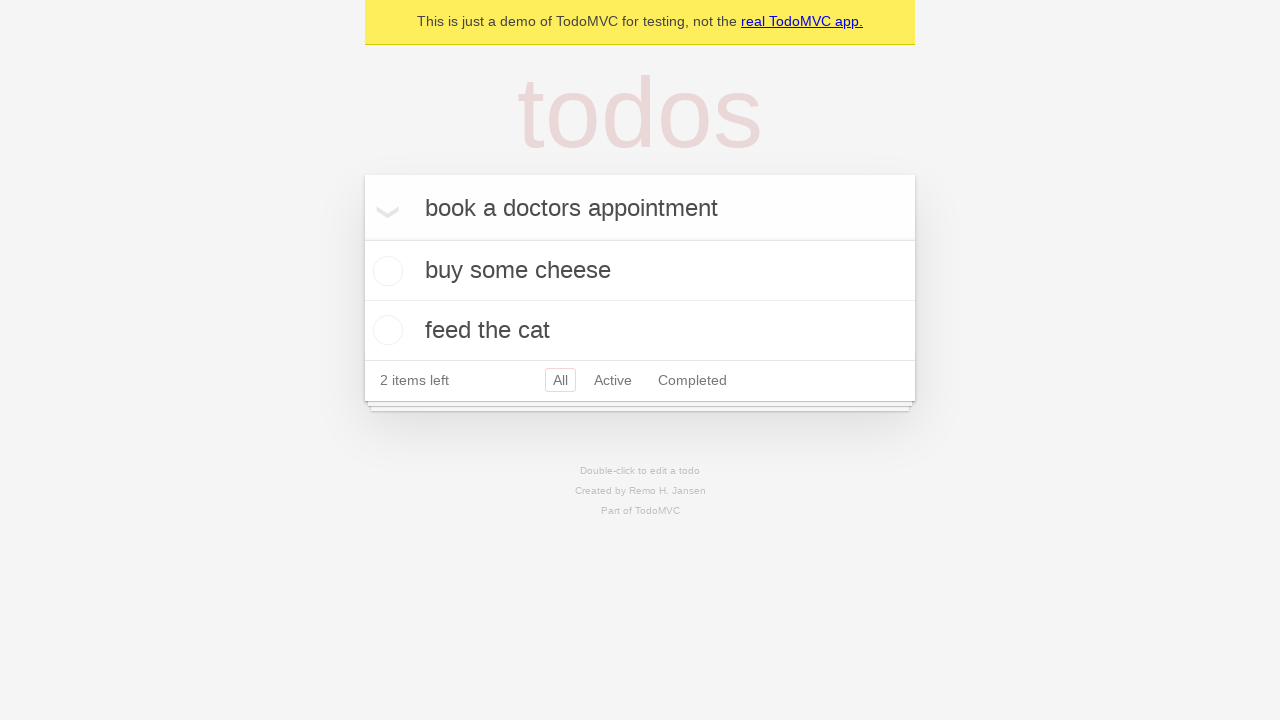

Pressed Enter to add 'book a doctors appointment' to the todo list on internal:attr=[placeholder="What needs to be done?"i]
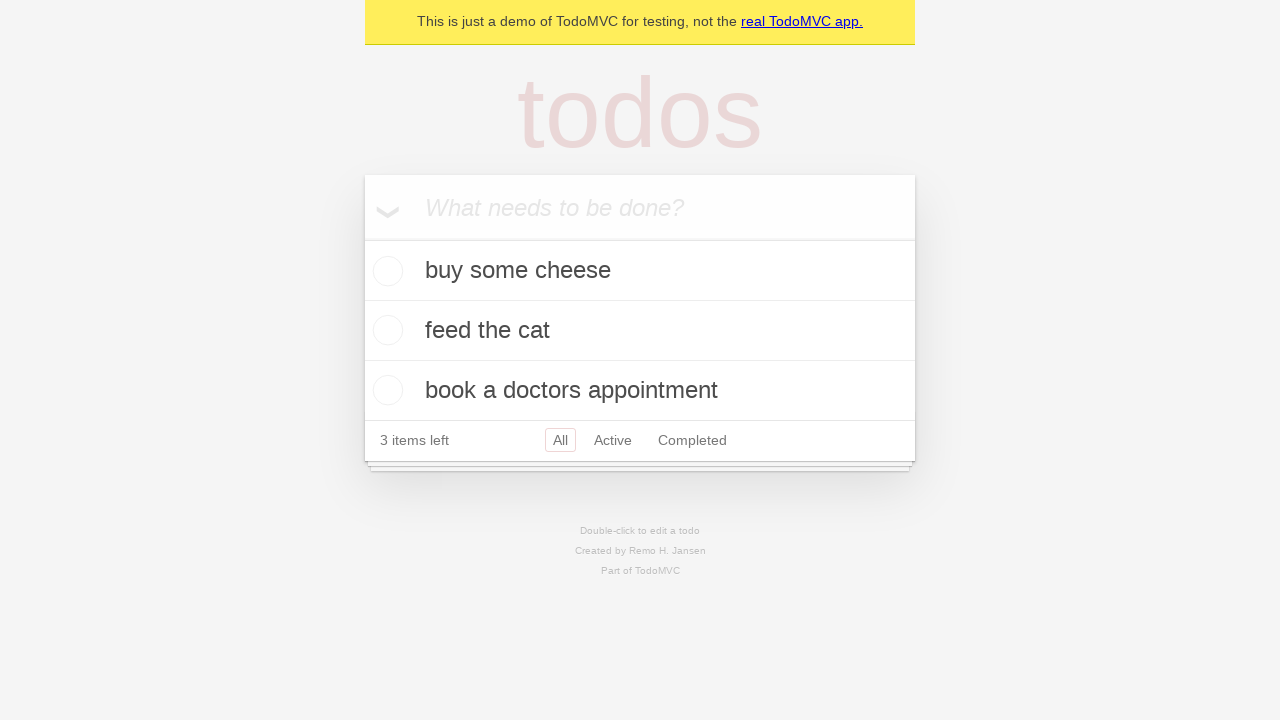

Waited for todo items to be rendered in the DOM
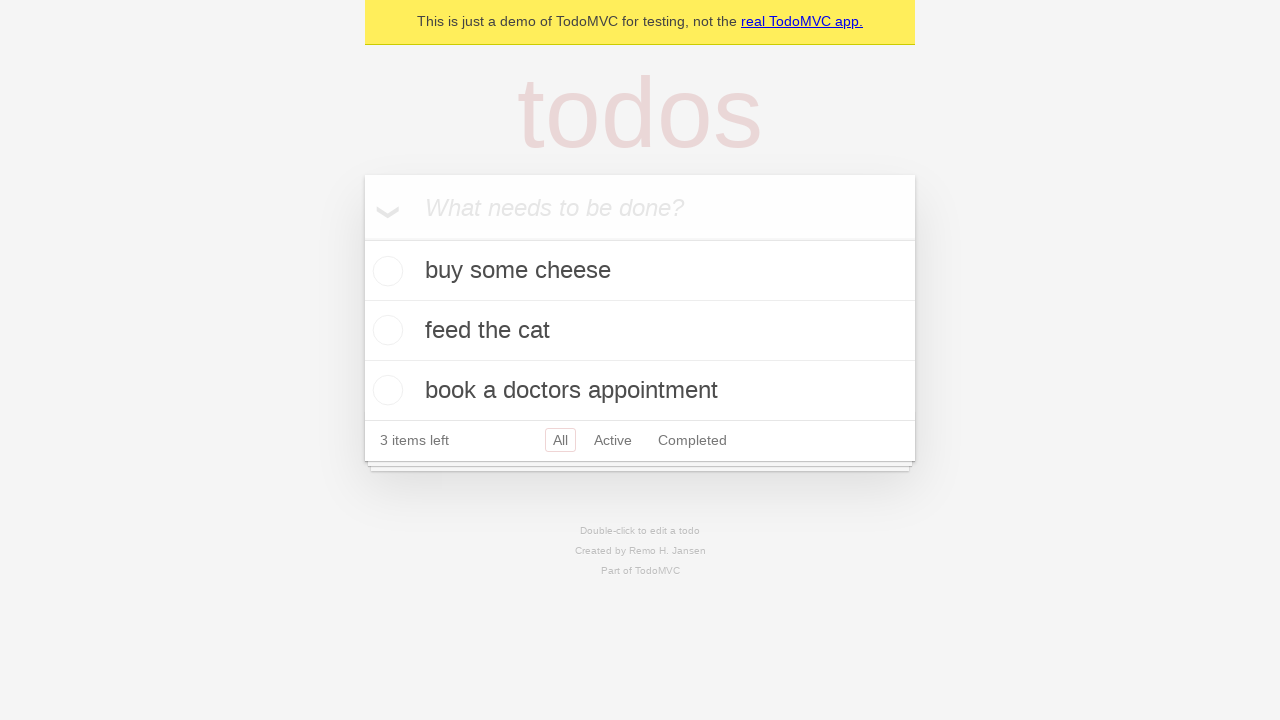

Clicked toggle all checkbox to mark all items as complete at (362, 238) on internal:label="Mark all as complete"i
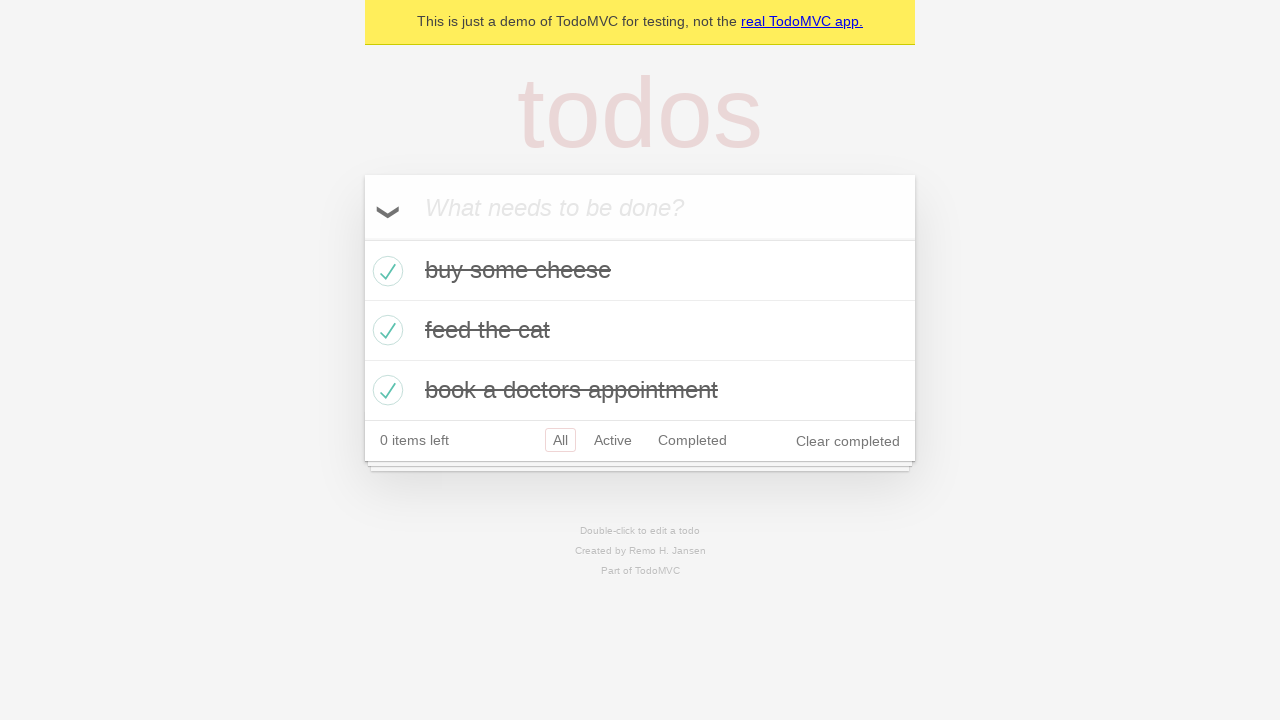

Clicked toggle all checkbox to uncheck and clear the complete state of all items at (362, 238) on internal:label="Mark all as complete"i
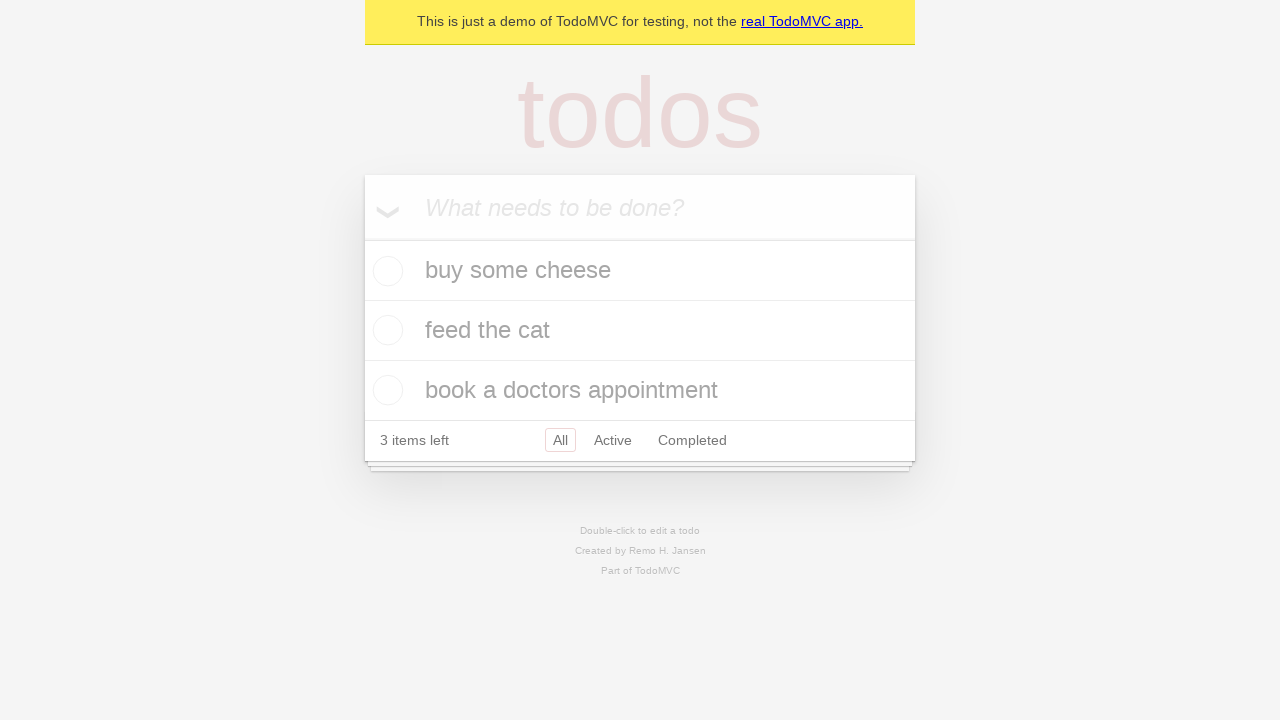

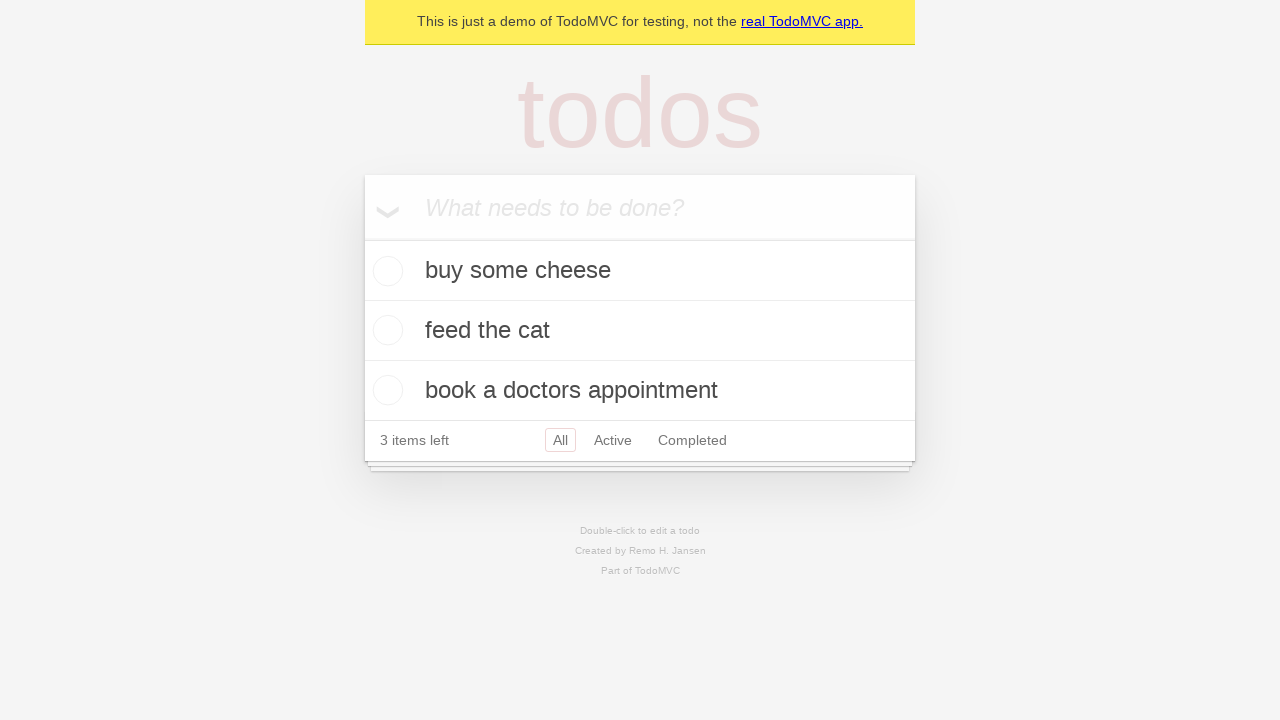